Tests JavaScript alert handling by clicking a button that triggers an alert, accepting it, and verifying the result message

Starting URL: https://practice.cydeo.com/javascript_alerts

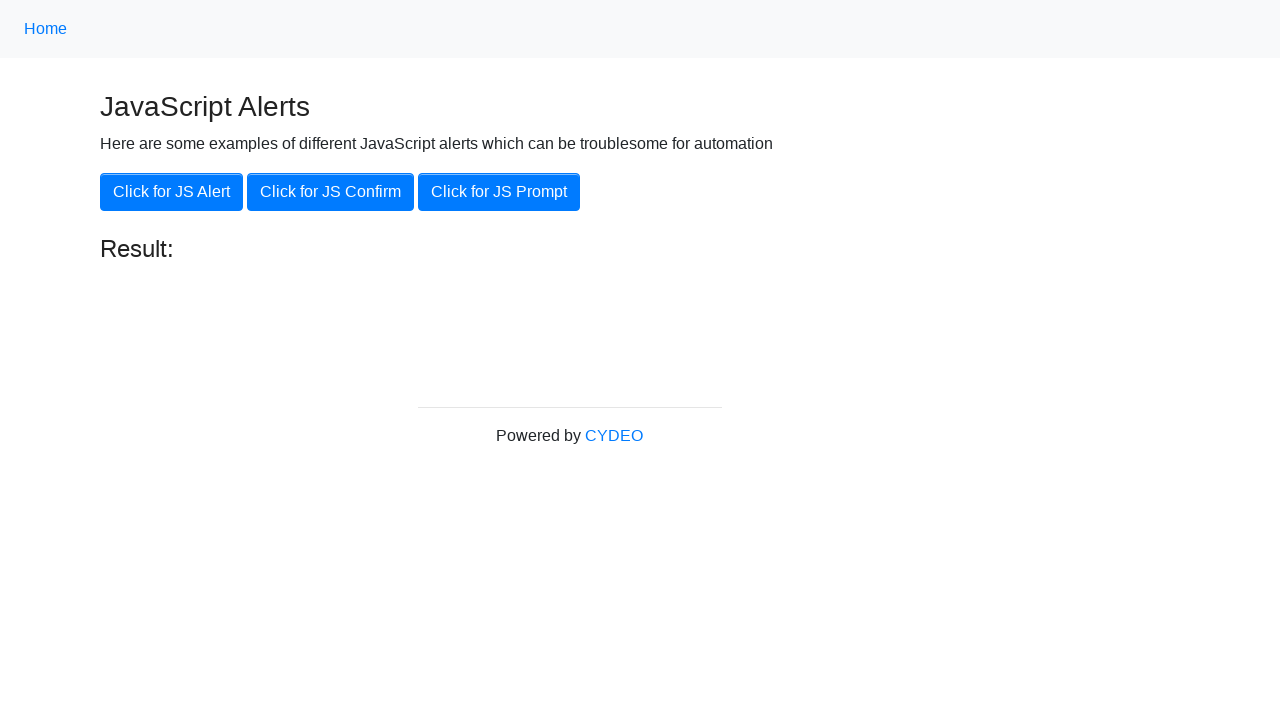

Clicked button to trigger JavaScript alert at (172, 192) on xpath=//button[@onclick='jsAlert()']
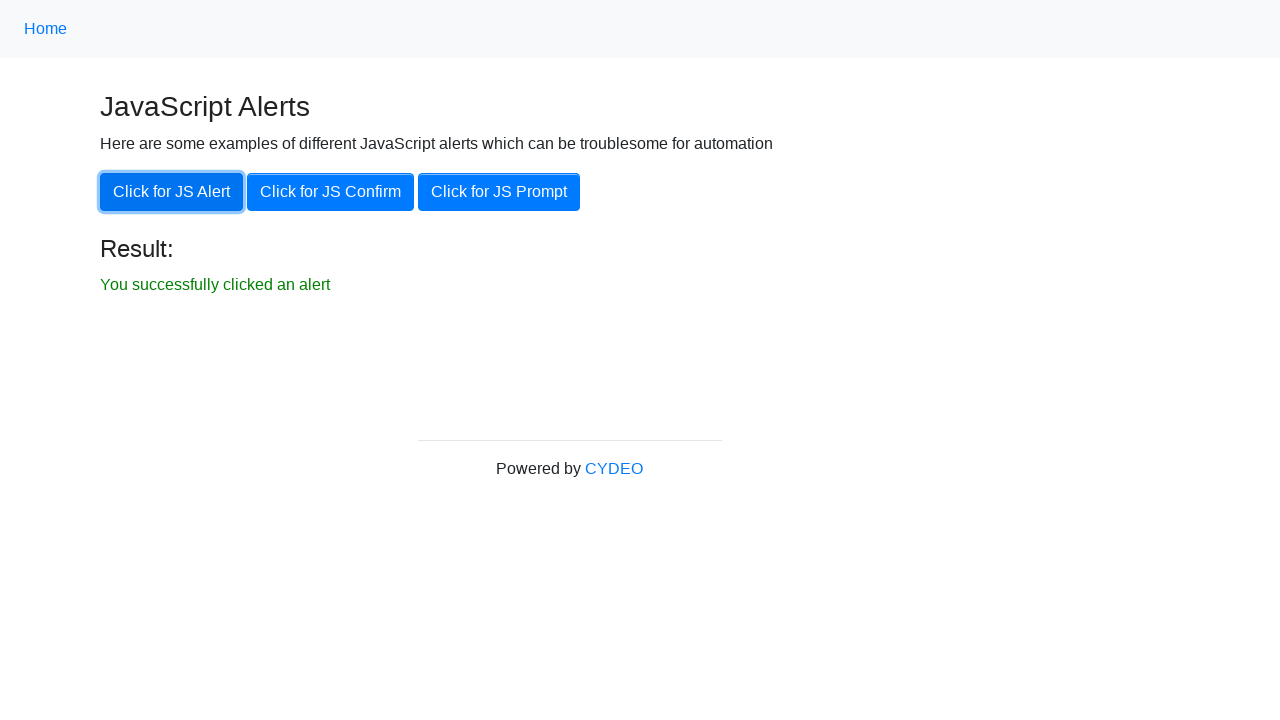

Set up dialog handler to accept alerts
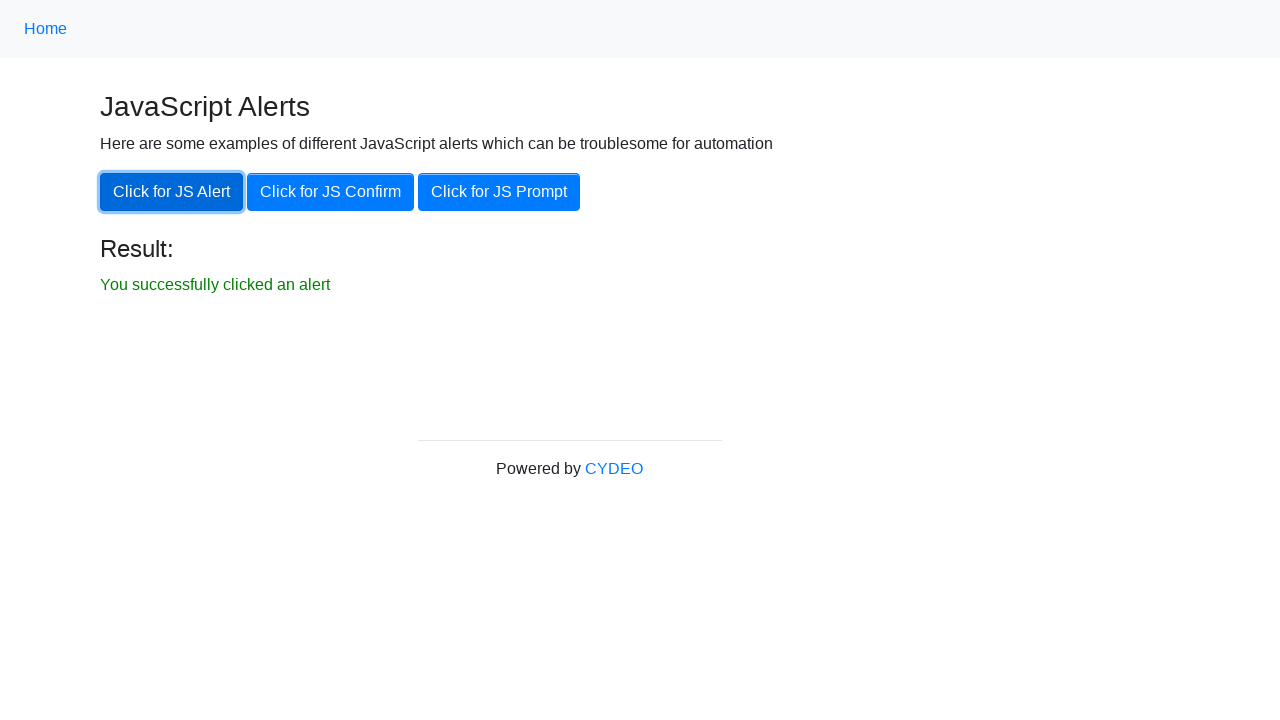

Clicked button to trigger alert with handler active at (172, 192) on xpath=//button[@onclick='jsAlert()']
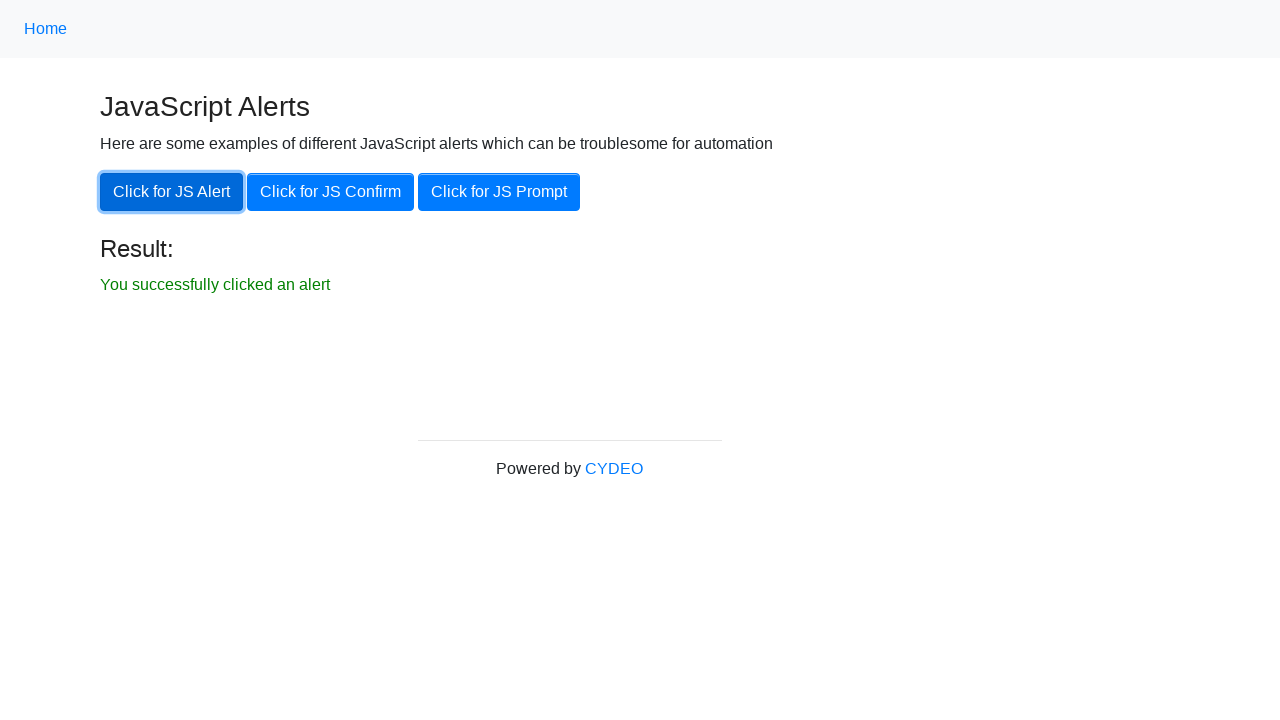

Result message element appeared
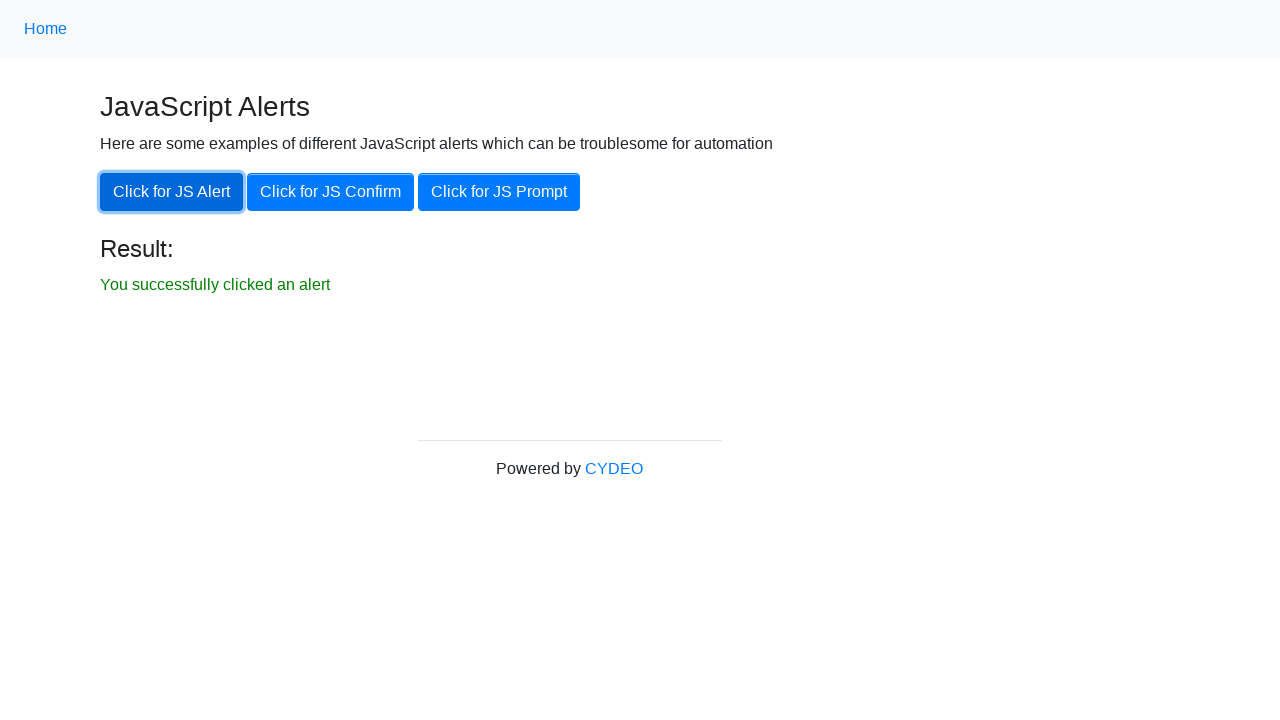

Verified result message text: 'You successfully clicked an alert'
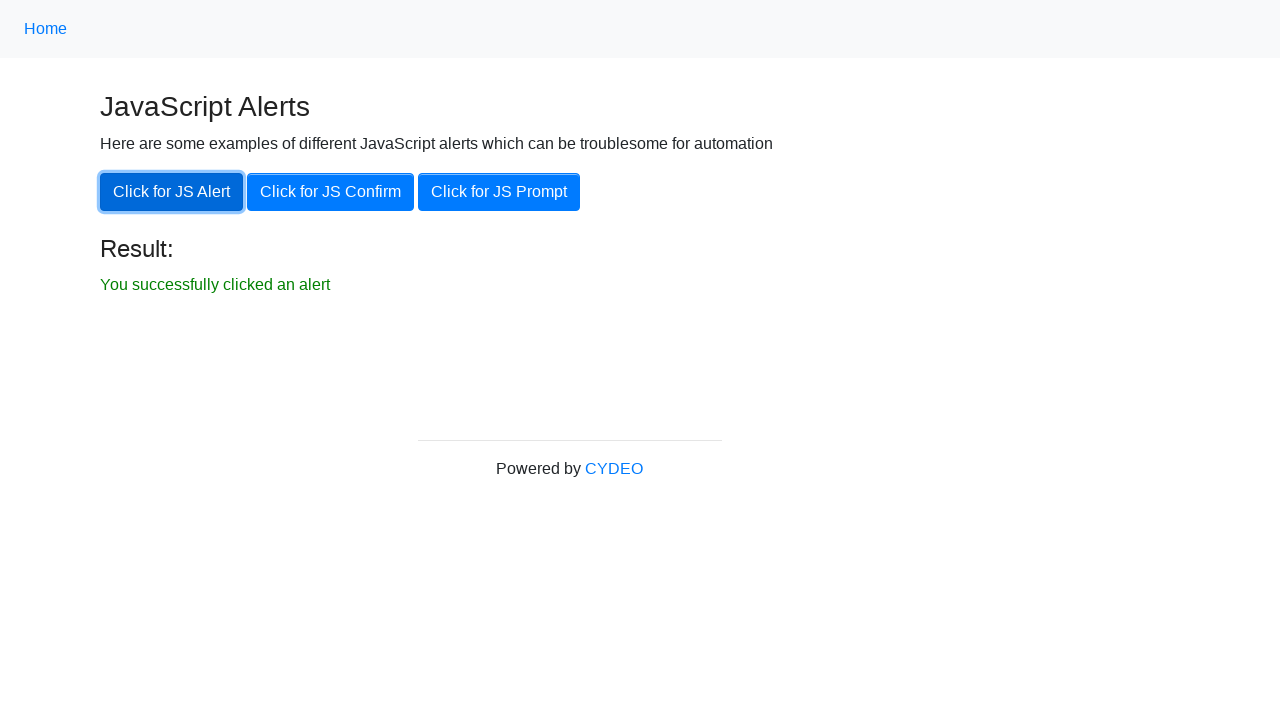

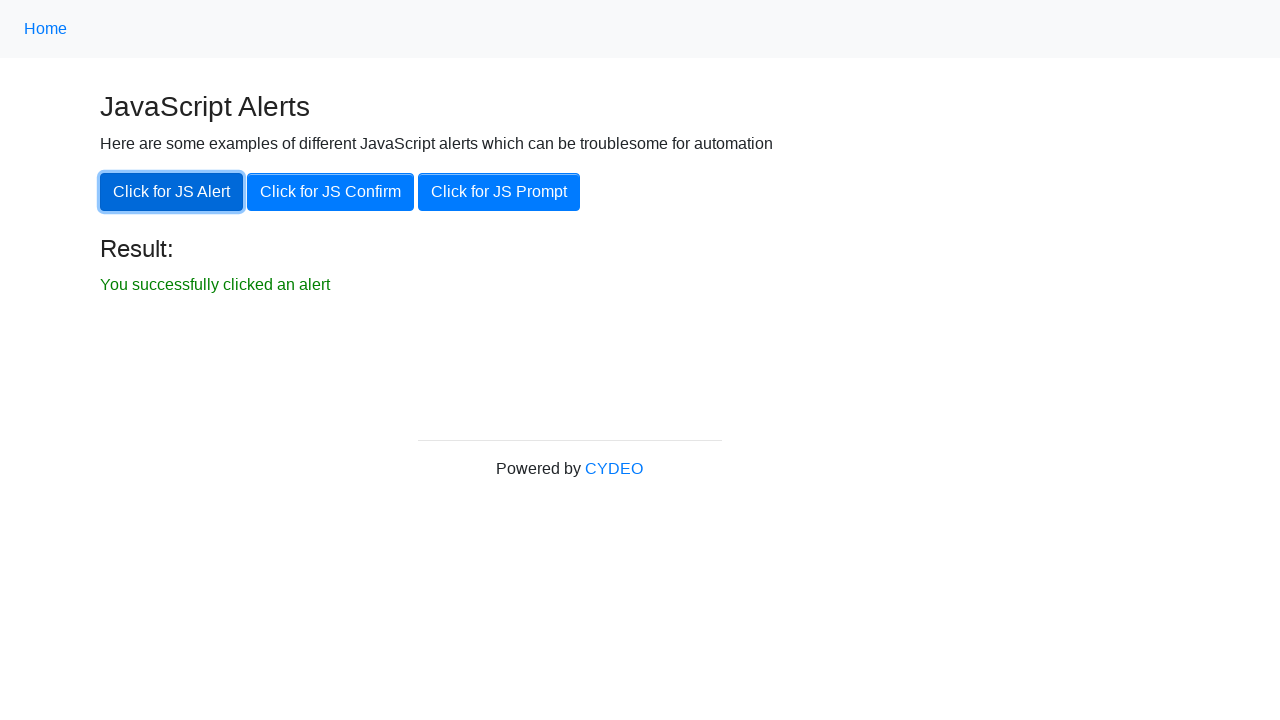